Finds an element by ID and retrieves its text content to verify the locator works correctly

Starting URL: https://acctabootcamp.github.io/site/examples/locators

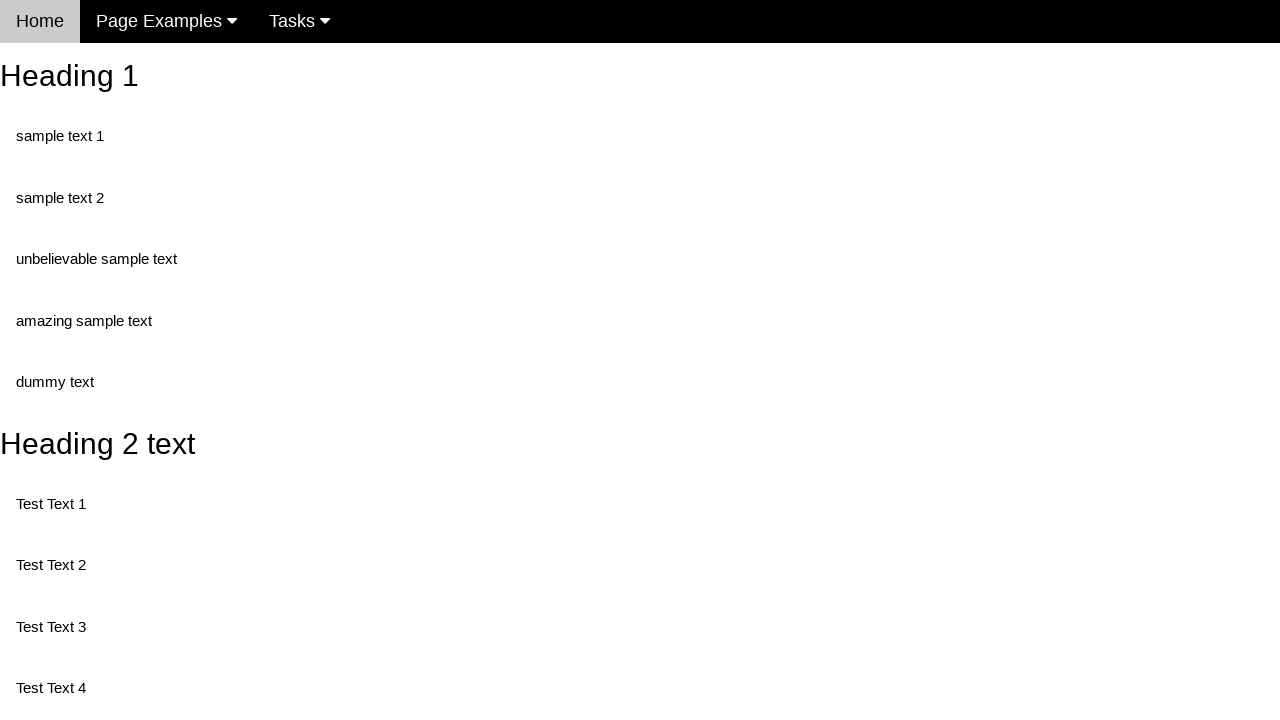

Navigated to locators example page
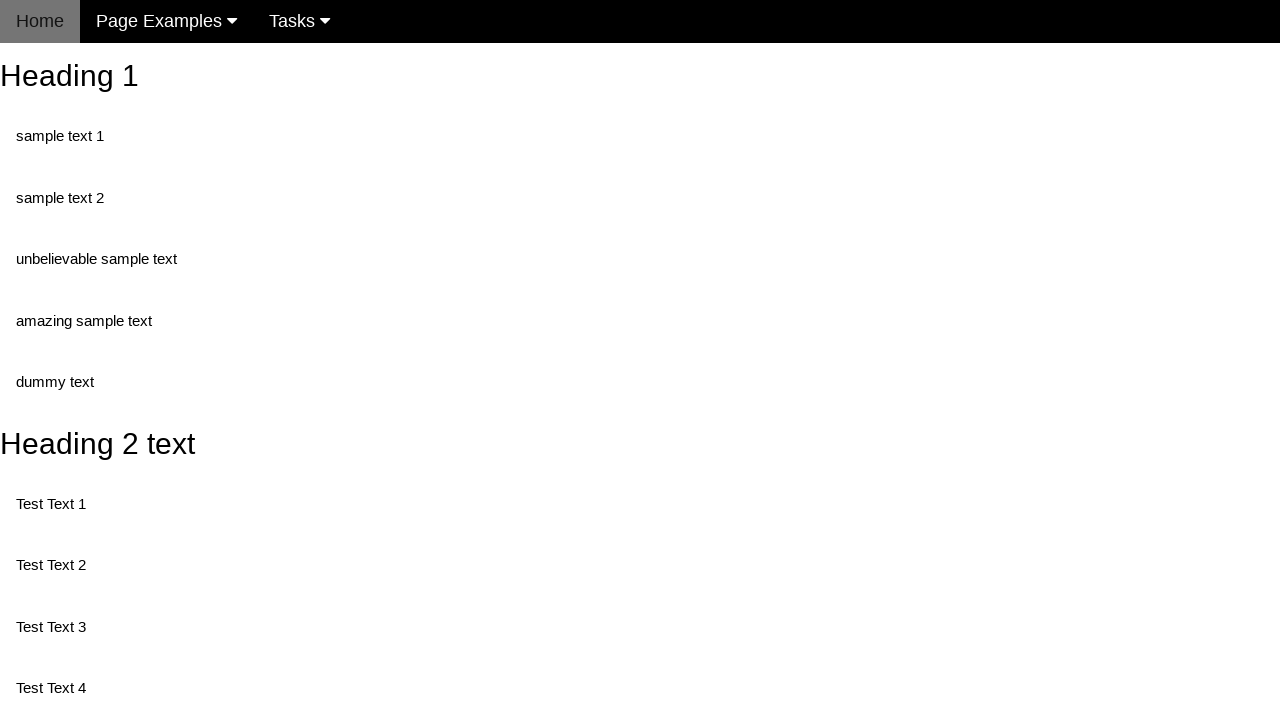

Located element with ID 'heading_2'
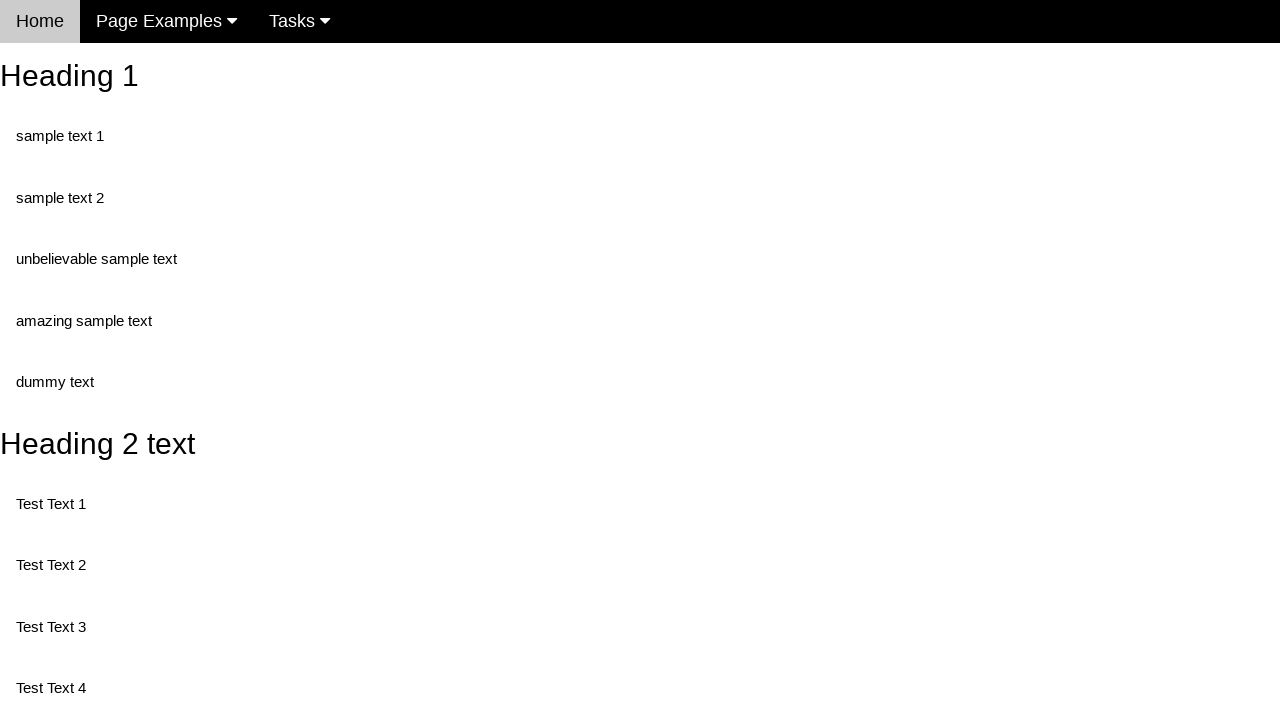

Element with ID 'heading_2' is visible and ready
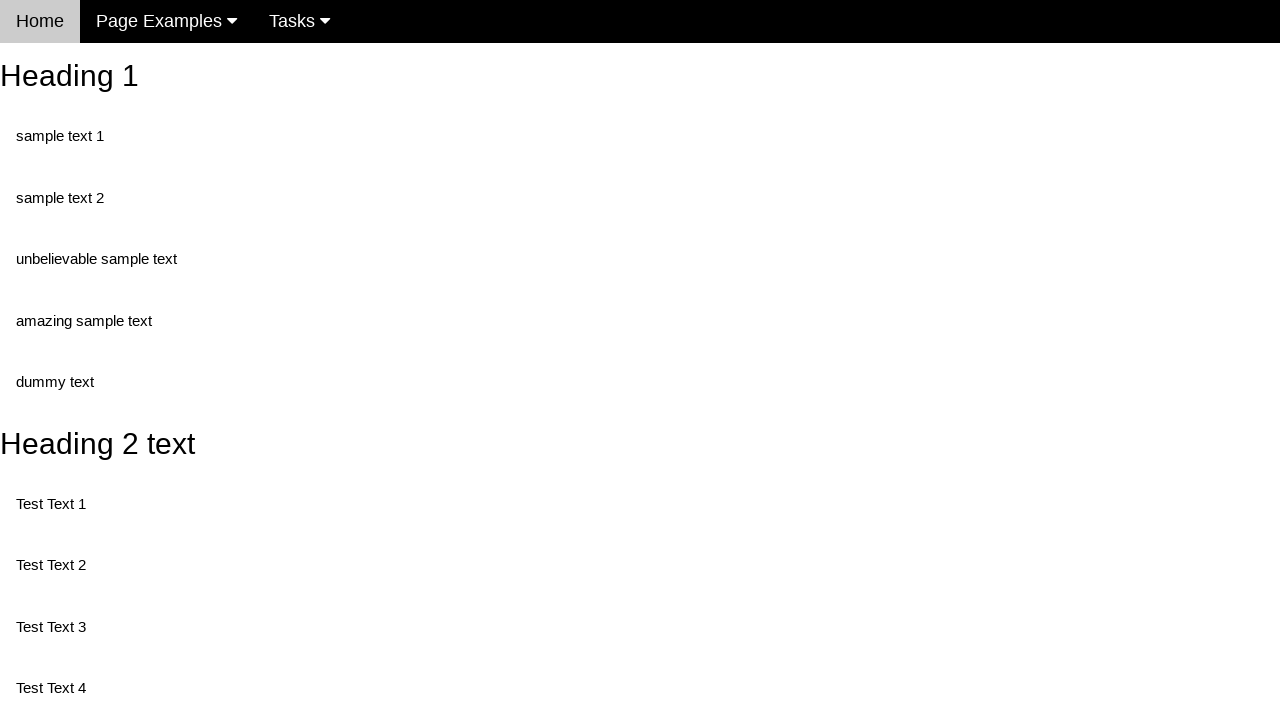

Retrieved text content from element: 'Heading 2 text'
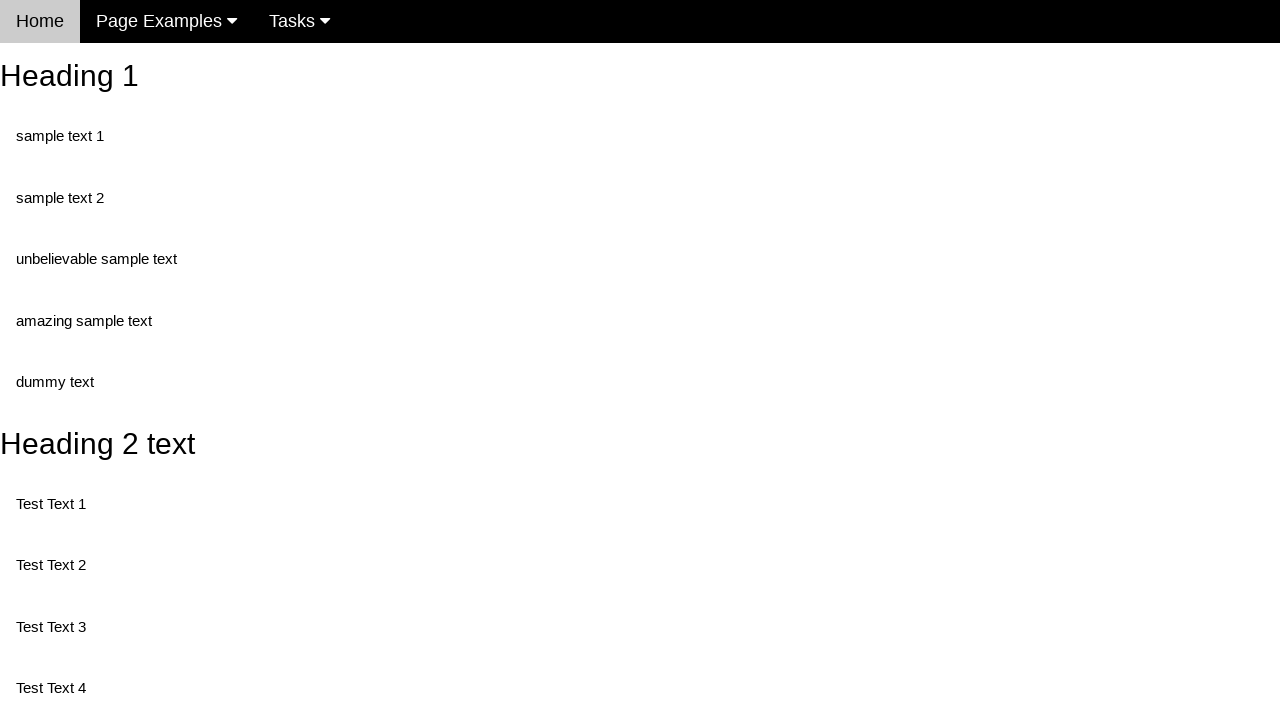

Printed text content to console
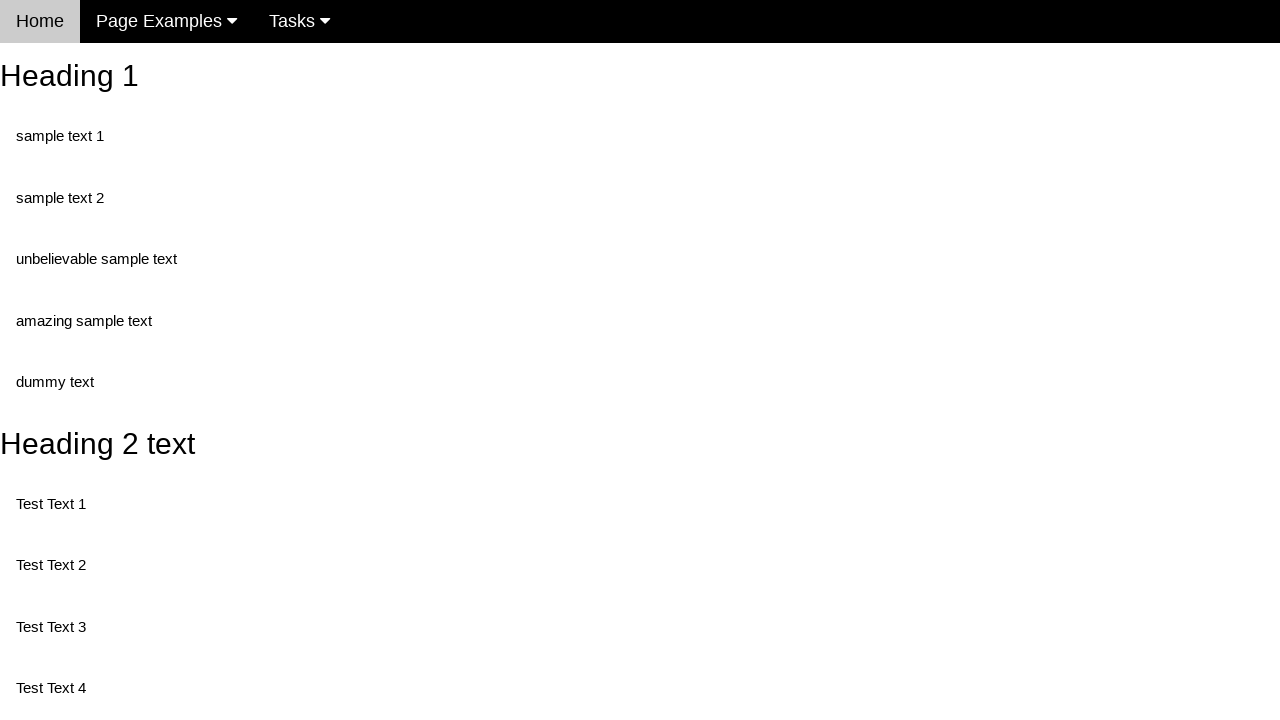

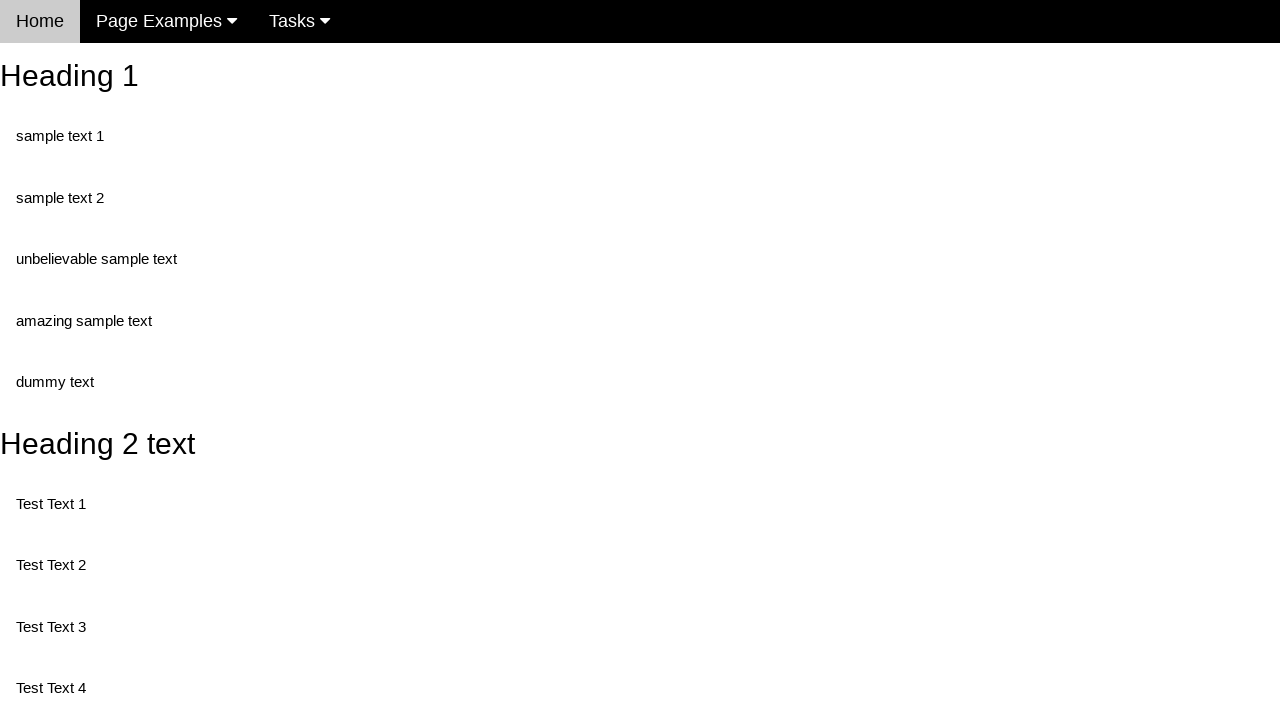